Tests handling a JavaScript confirmation alert by clicking a button to trigger it and dismissing (canceling) the alert

Starting URL: https://the-internet.herokuapp.com/javascript_alerts

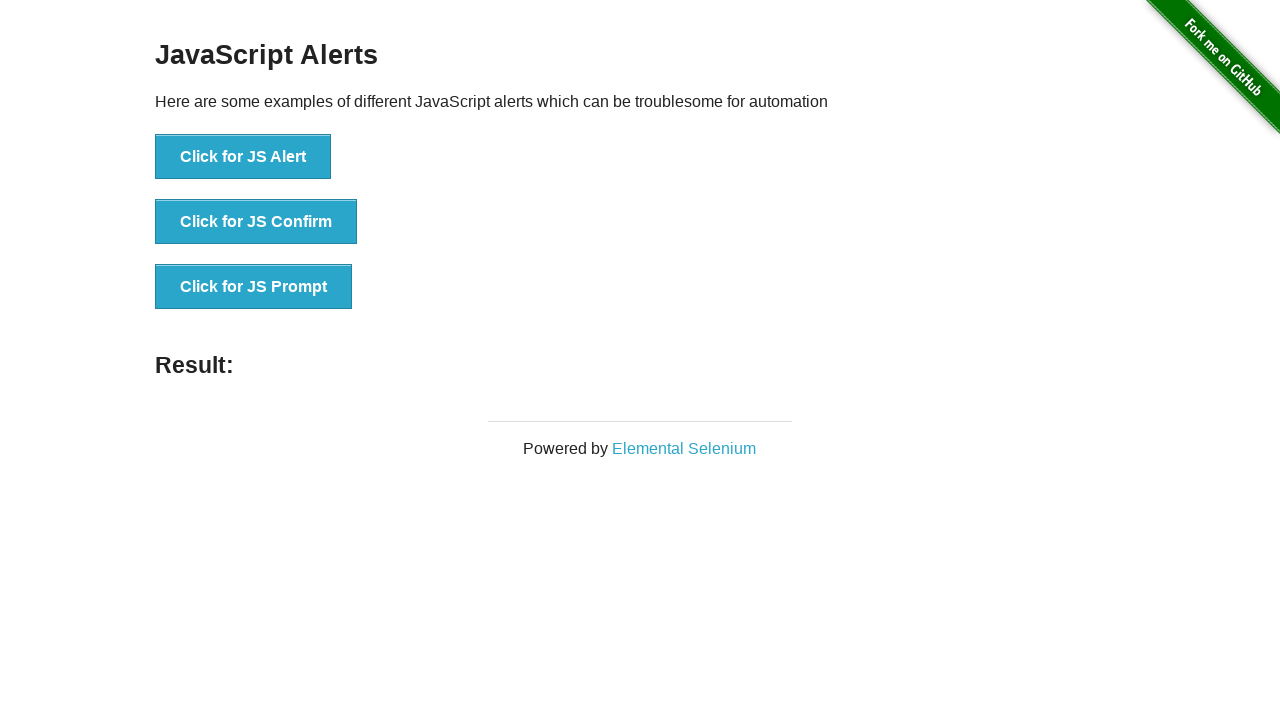

Set up dialog handler to dismiss confirmation alerts
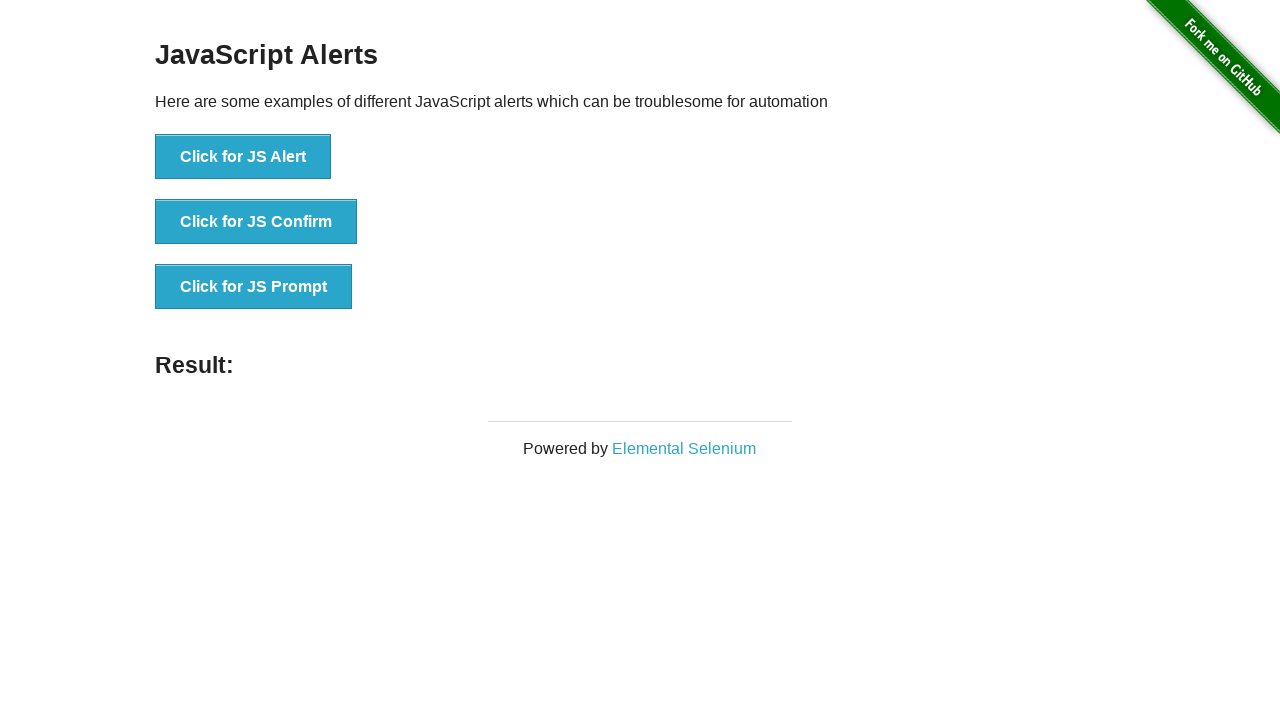

Clicked 'Click for JS Confirm' button to trigger confirmation alert at (256, 222) on xpath=//button[normalize-space()='Click for JS Confirm']
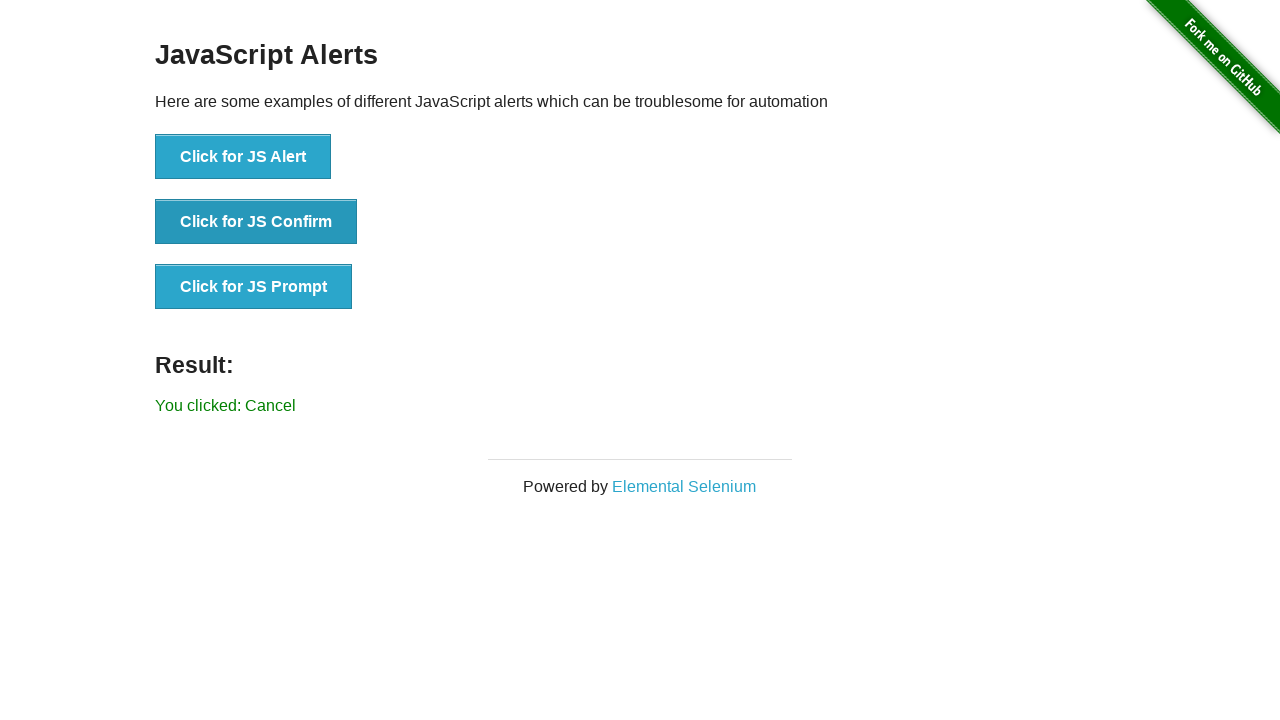

Confirmation alert was dismissed and result element appeared
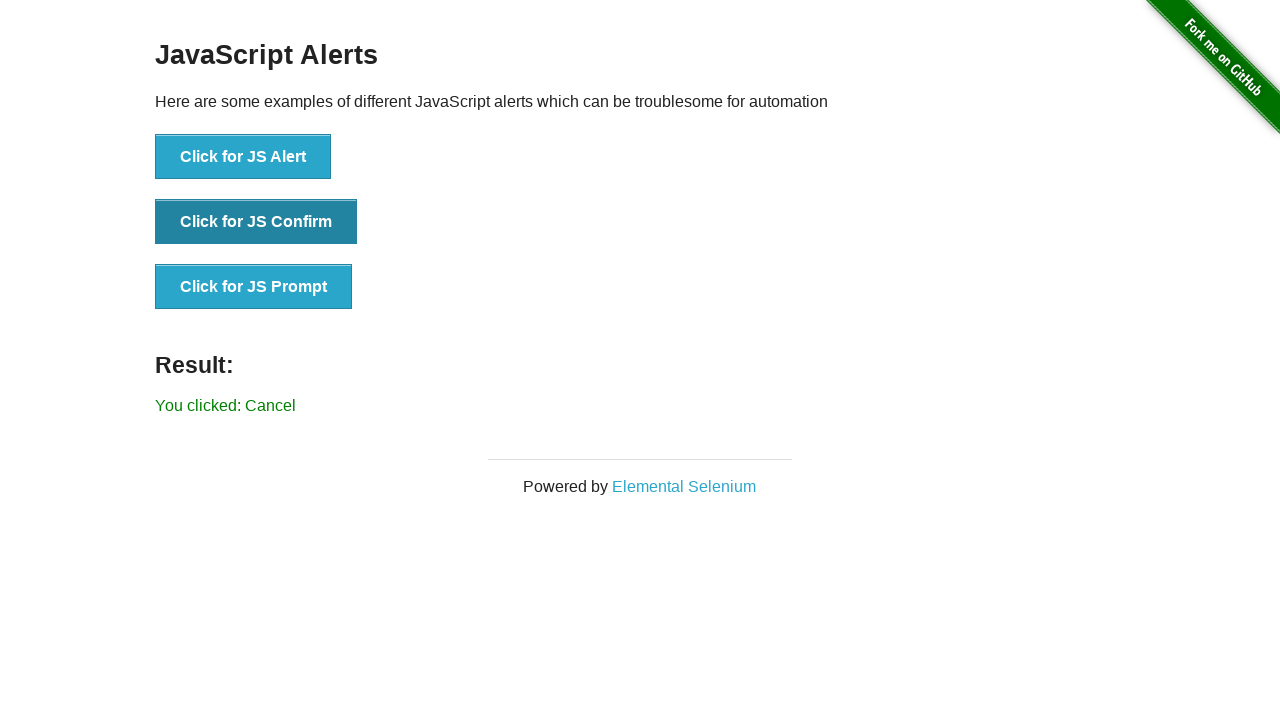

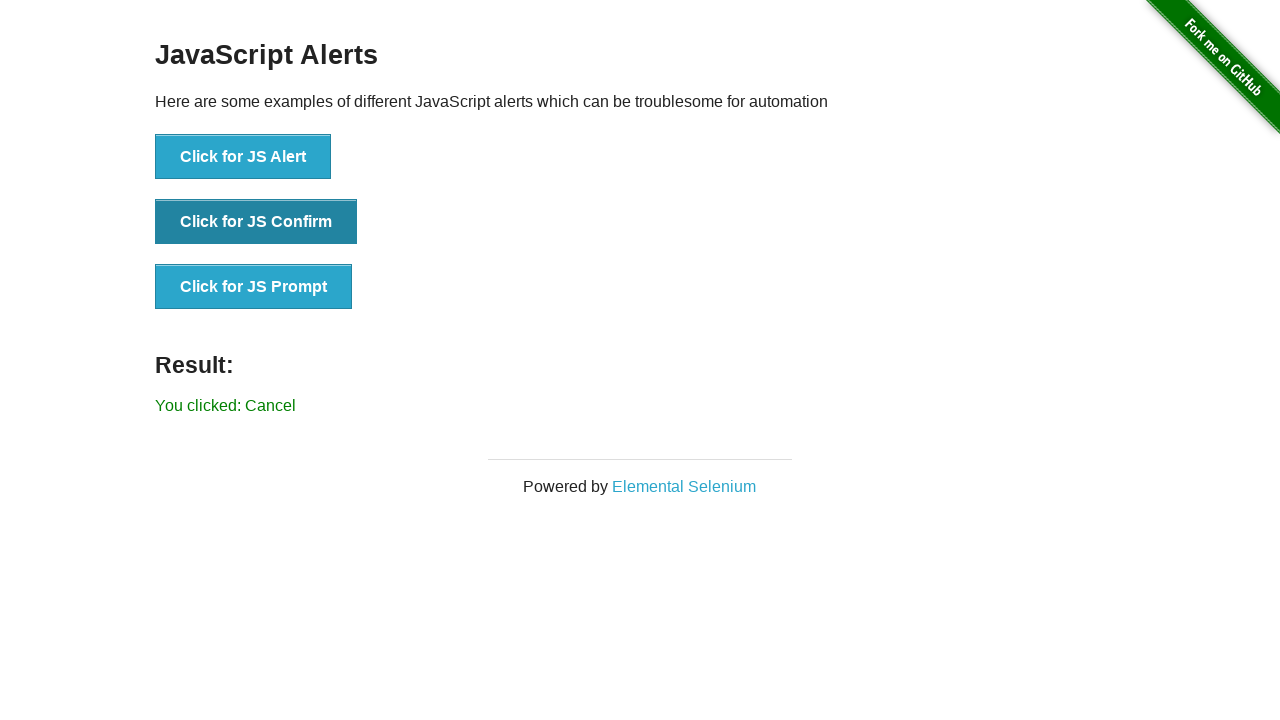